Tests handling a confirmation alert by clicking a button that triggers a confirm dialog and accepting it

Starting URL: https://demoqa.com/alerts

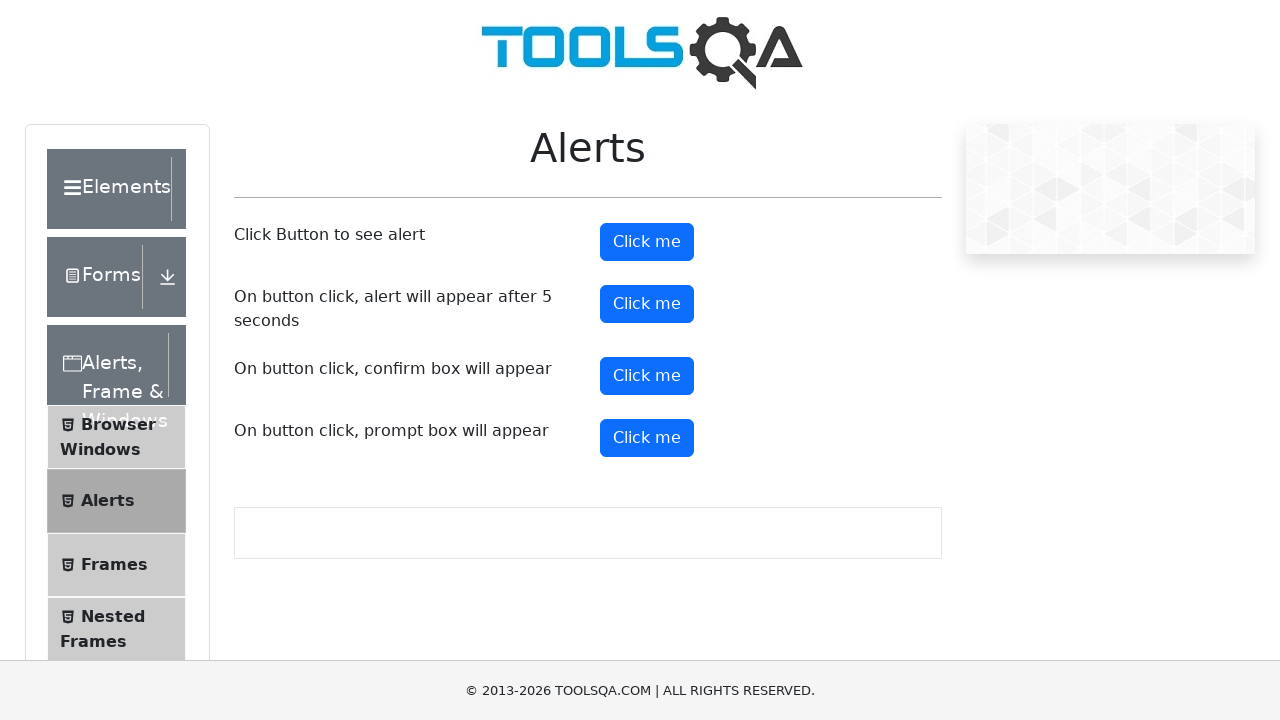

Set up dialog handler to accept confirmation alerts
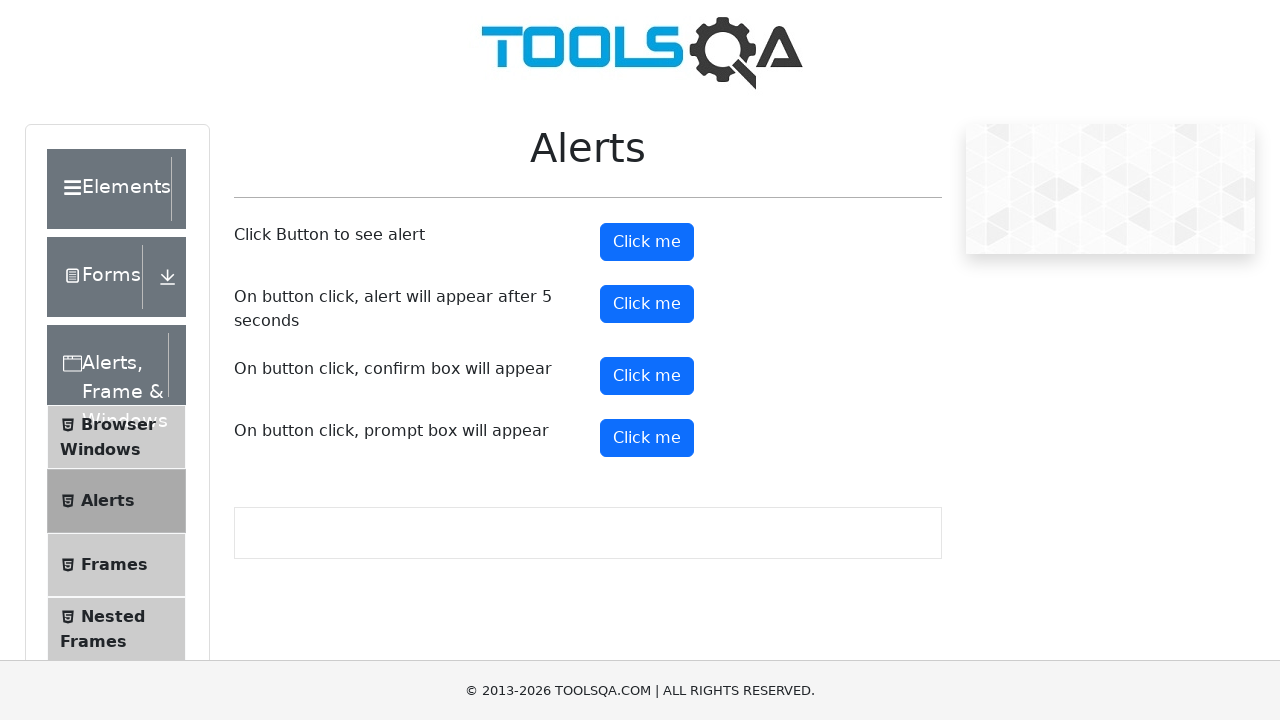

Clicked confirm button to trigger confirmation alert at (647, 376) on #confirmButton
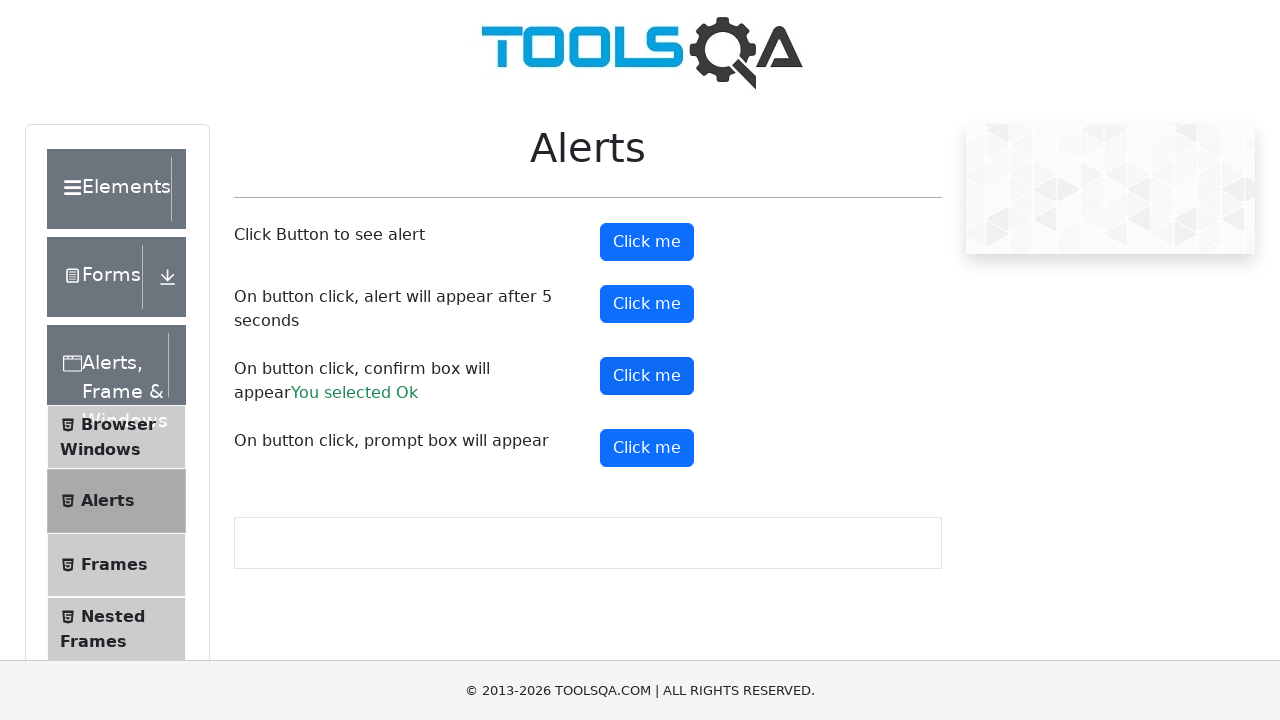

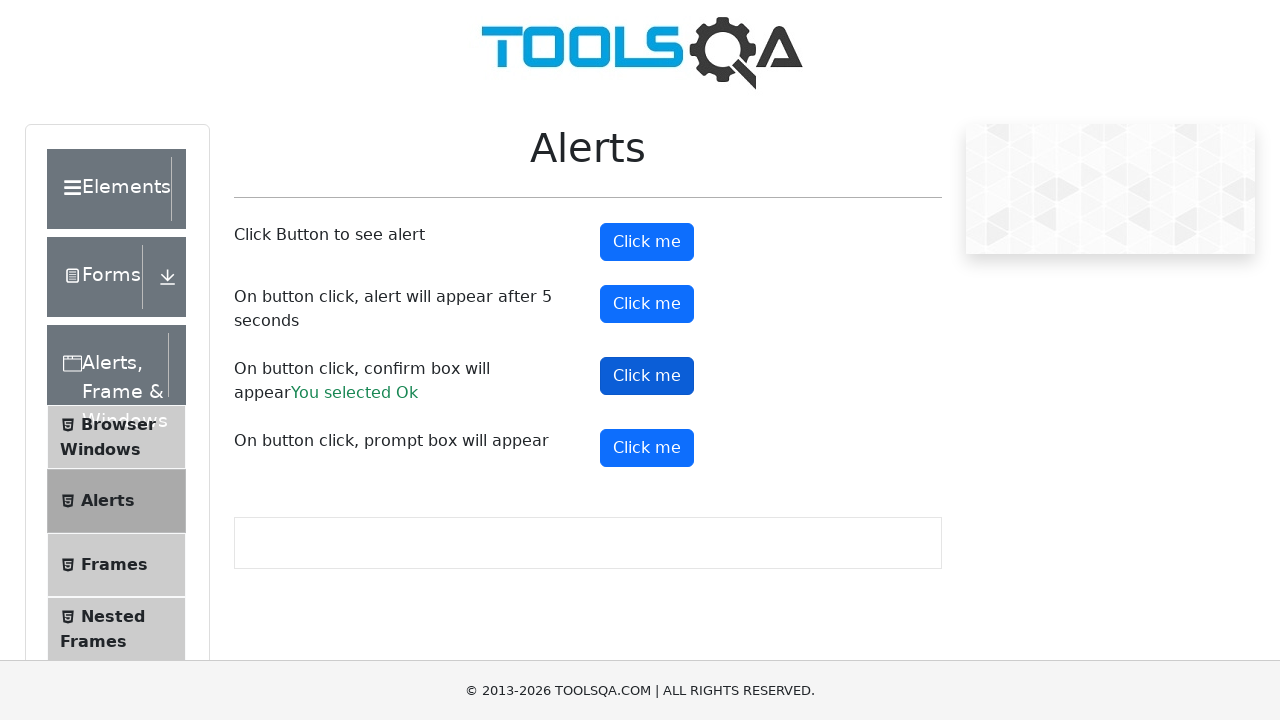